Tests dynamic controls on a page by clicking buttons to remove/add elements and enable/disable inputs

Starting URL: https://the-internet.herokuapp.com/dynamic_controls

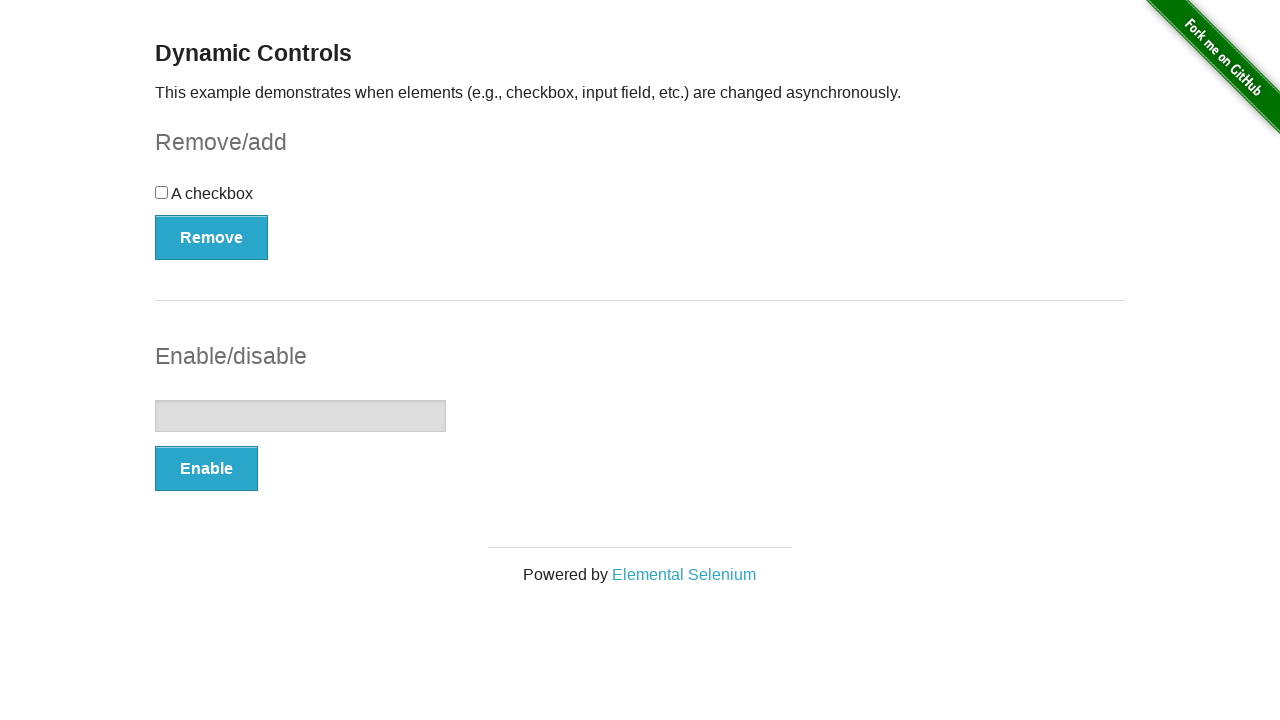

Clicked the first button to remove/add element at (212, 237) on [type='button']
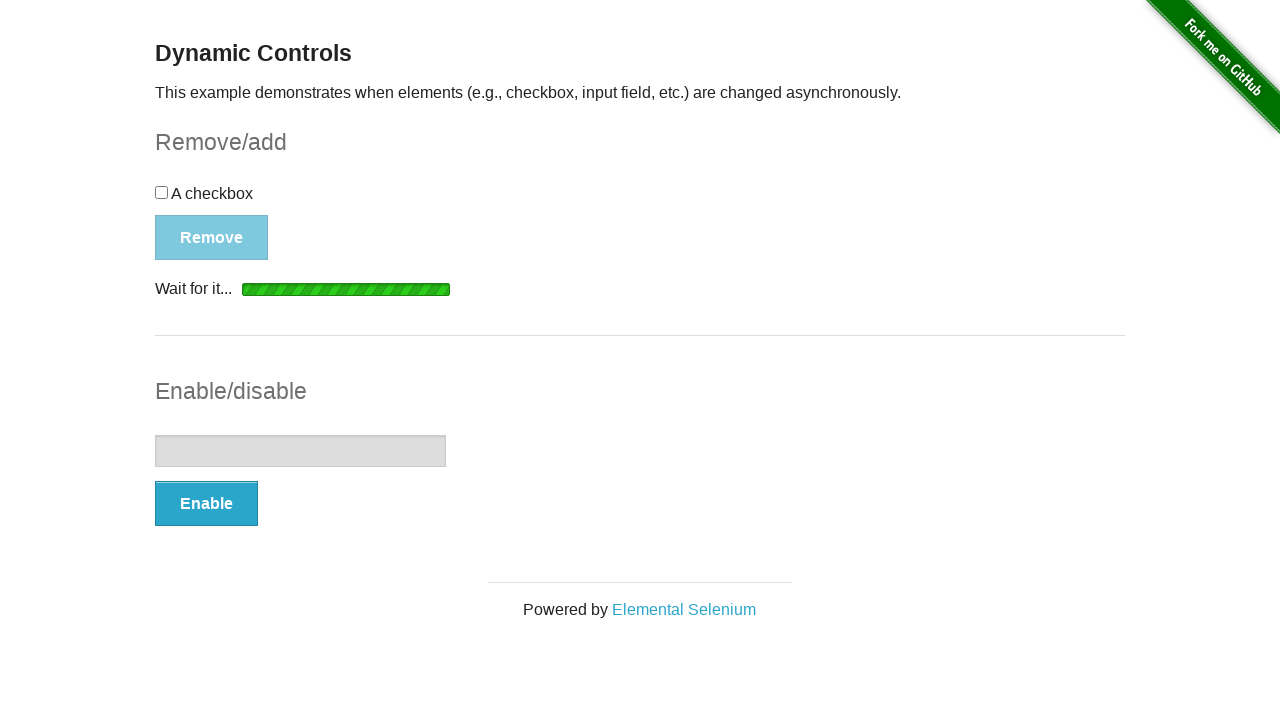

Message appeared after clicking remove/add button
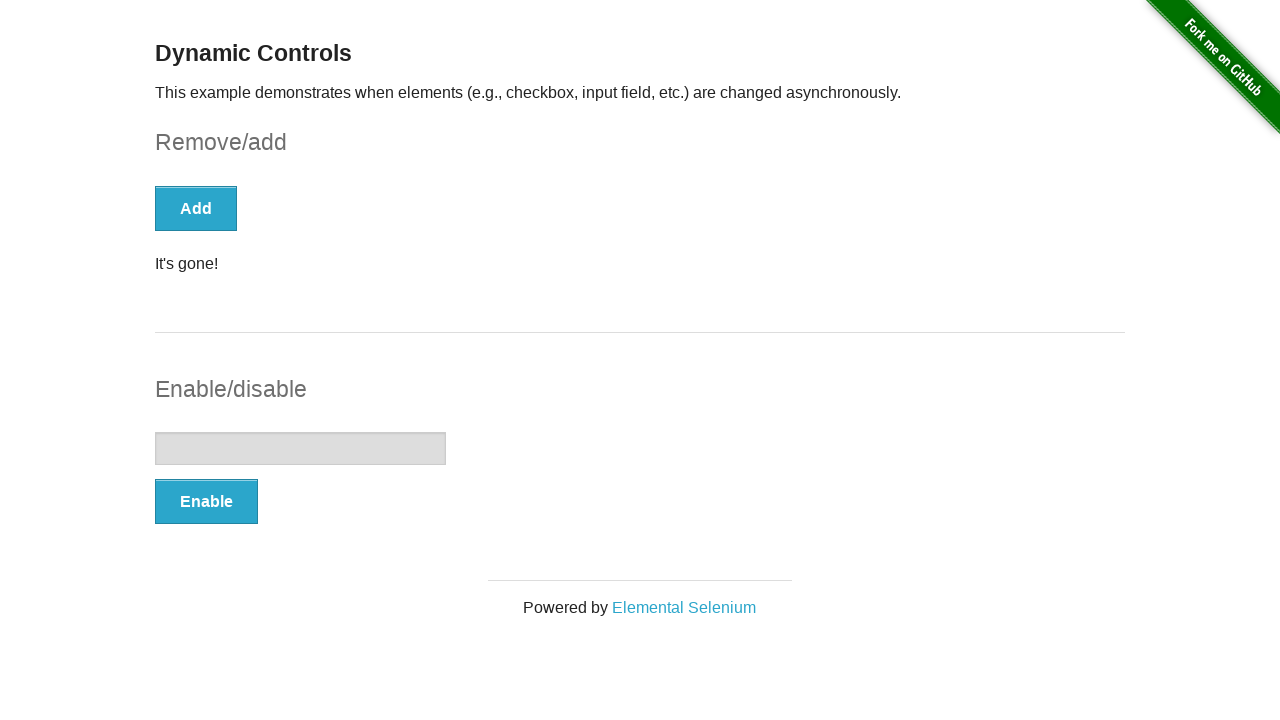

Clicked the second button to enable/disable input at (206, 501) on (//button[@type='button'])[2]
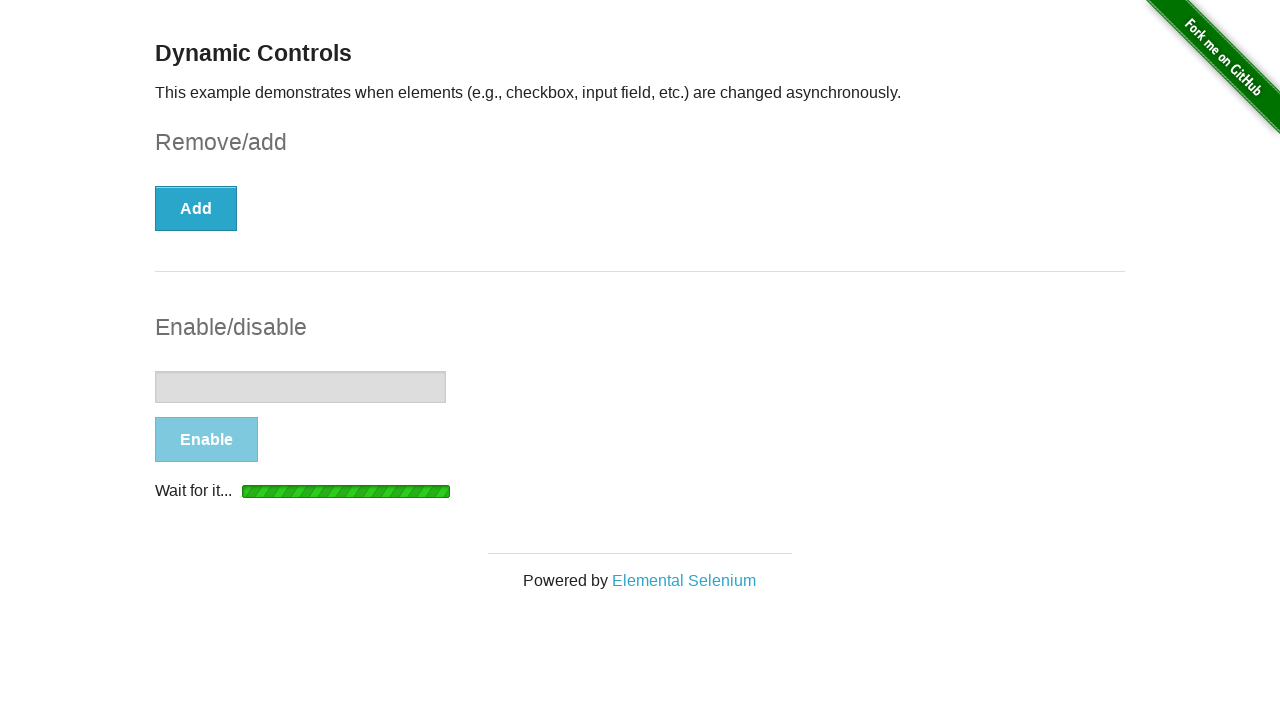

Enable/disable message appeared after clicking button
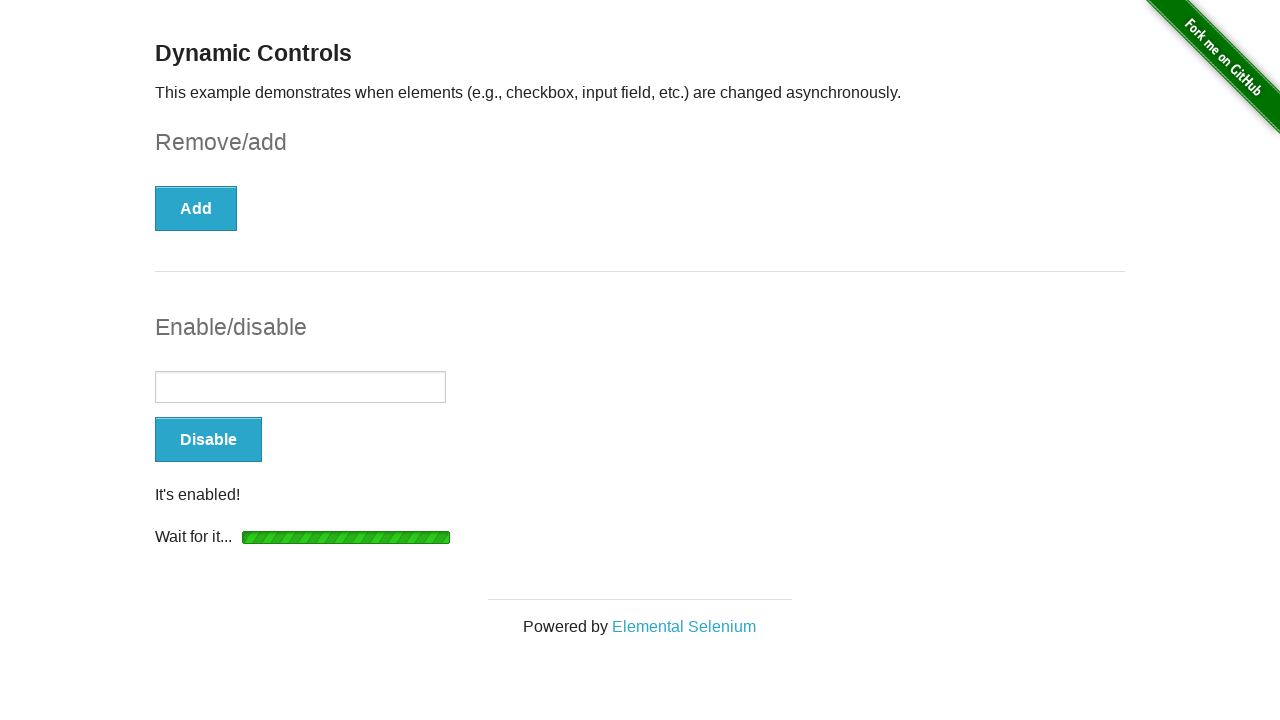

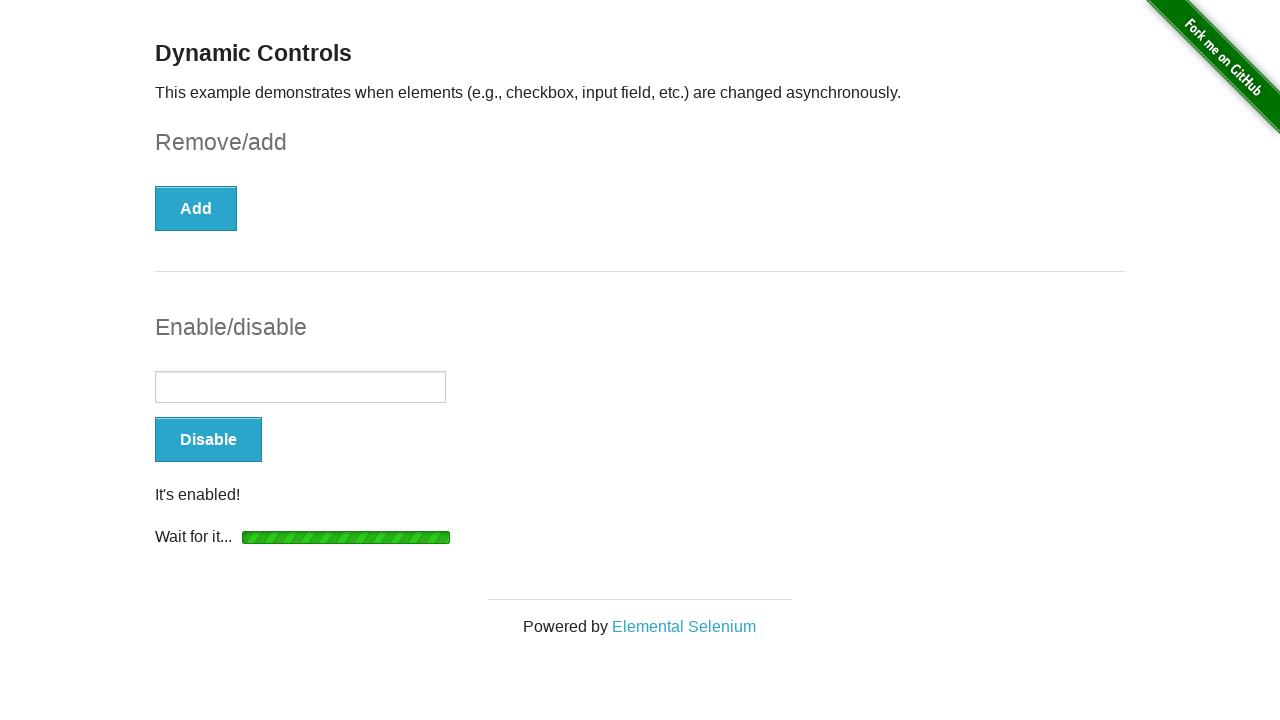